Tests table sorting functionality by clicking on a column header to sort the dues column and verifying the values are accessible

Starting URL: http://the-internet.herokuapp.com/tables

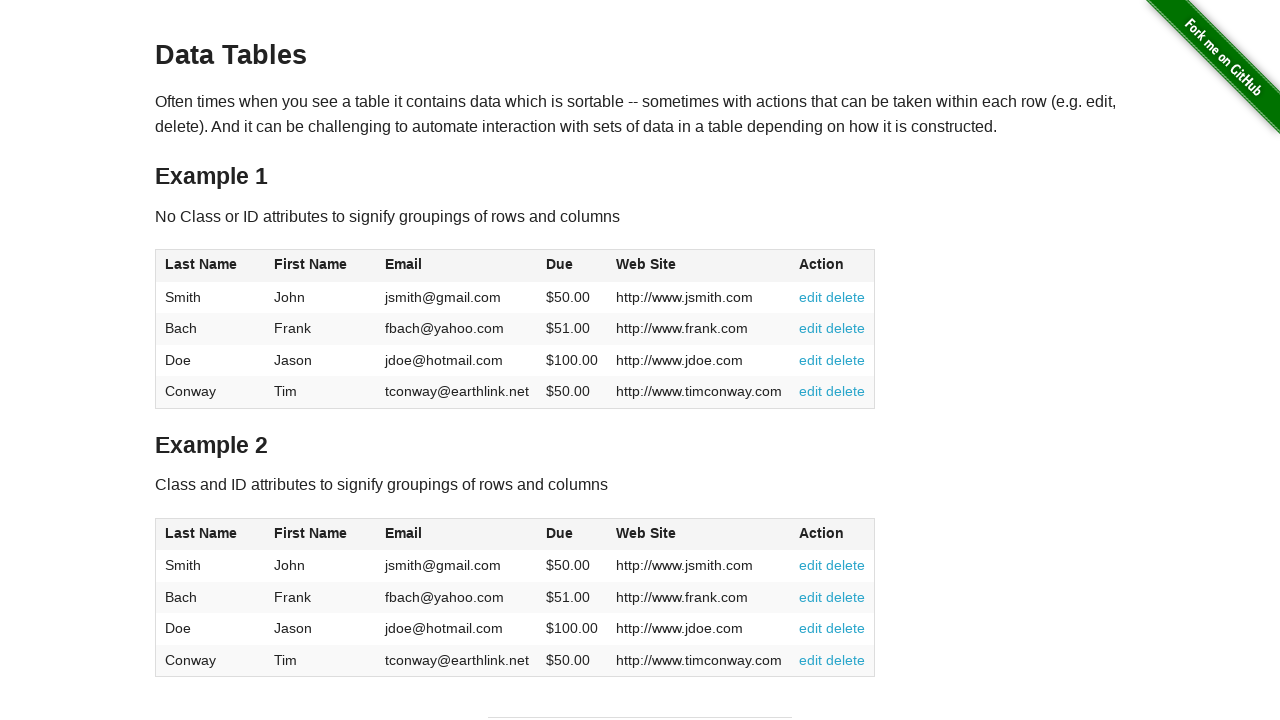

Clicked on dues column header to sort ascending at (201, 264) on xpath=//th[@class='header']/span
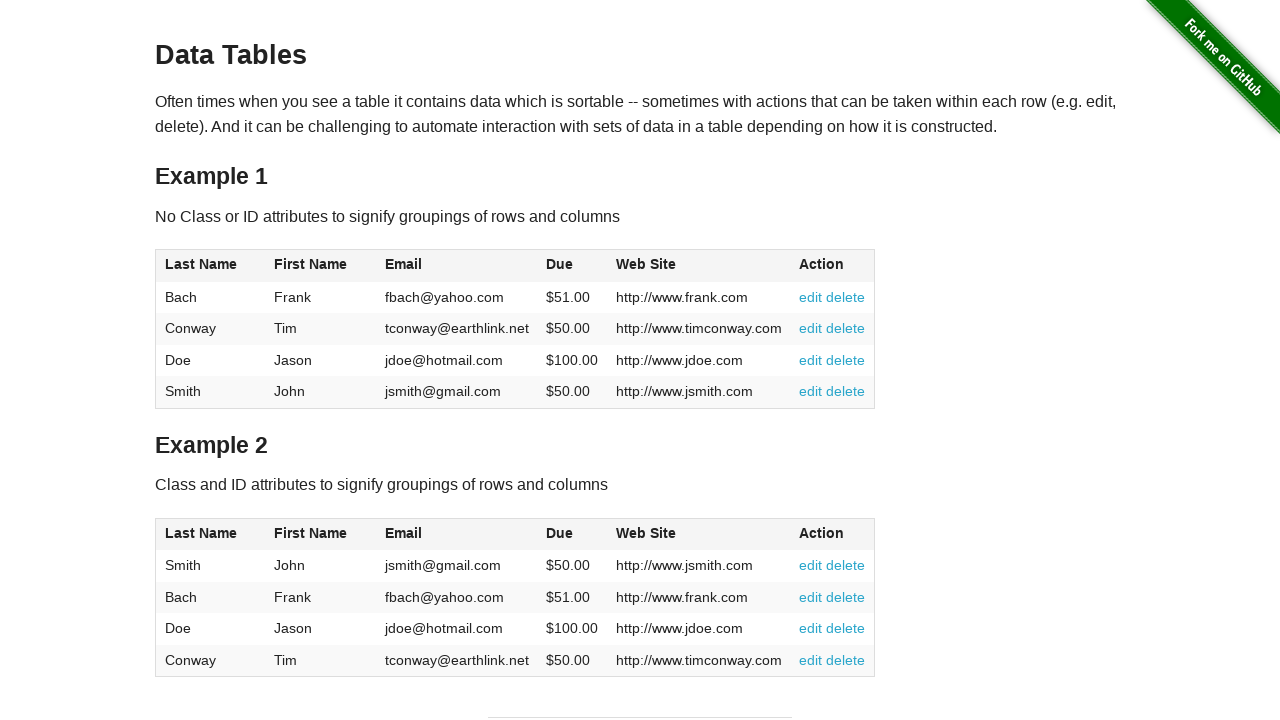

Waited for table dues column to be present
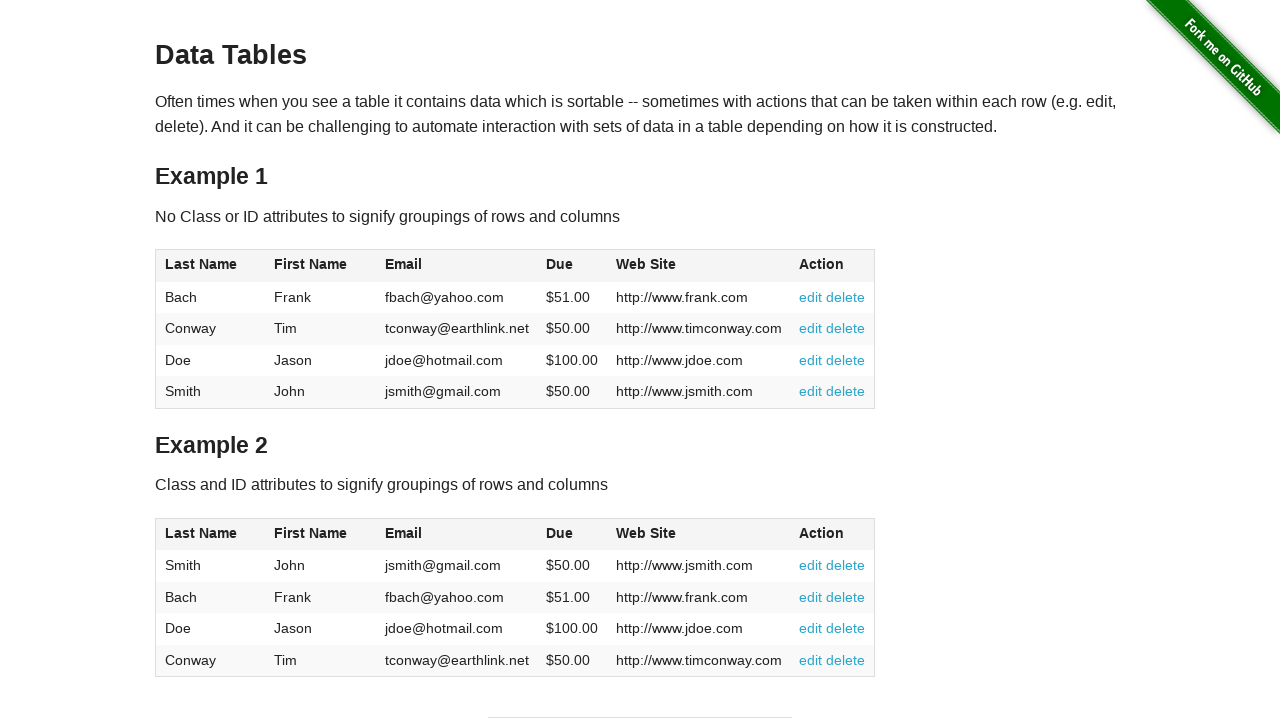

Retrieved all dues column values from sorted table
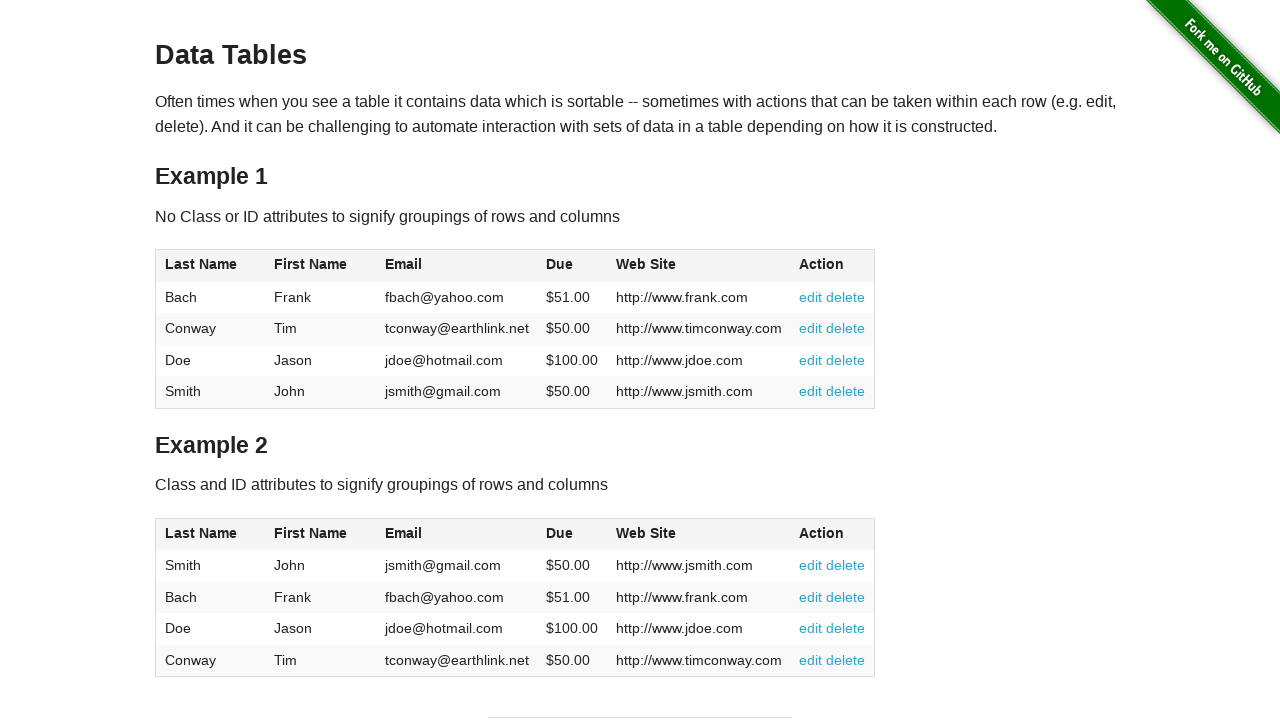

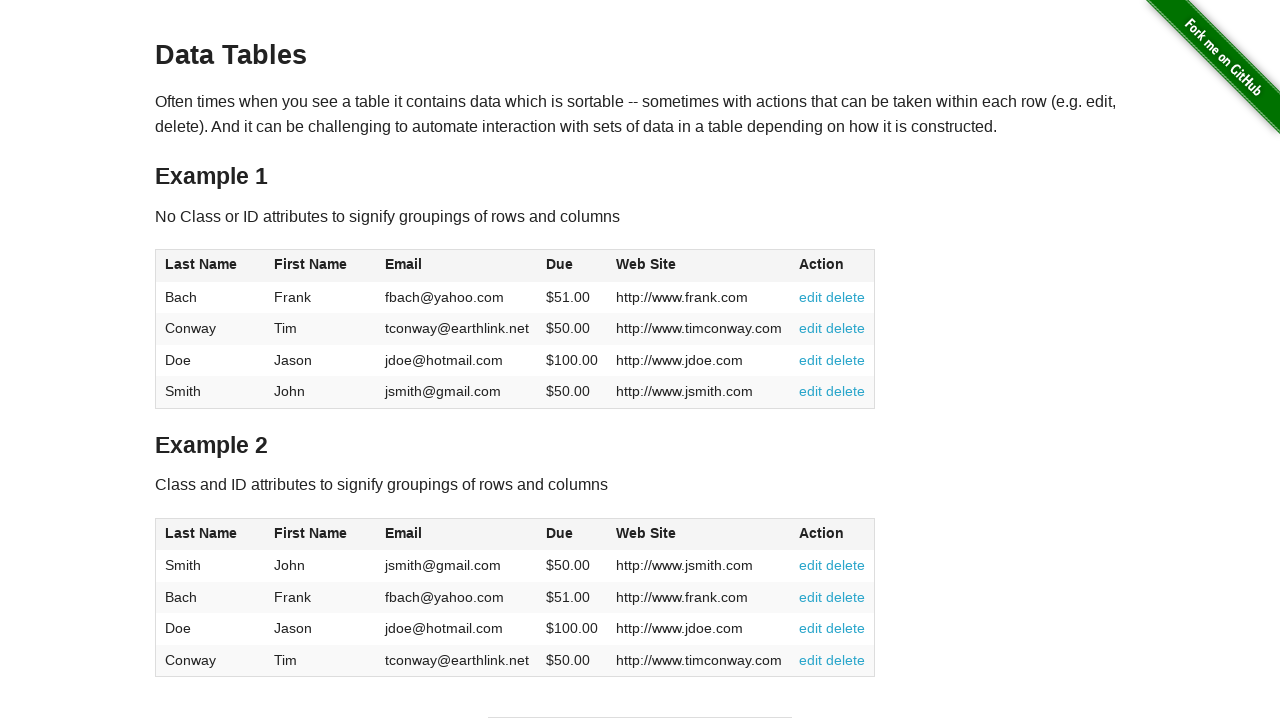